Tests handling multiple browser windows by clicking a button that opens a new tab, switching to the new tab to verify content, and then switching back to the parent window

Starting URL: http://formy-project.herokuapp.com/switch-window

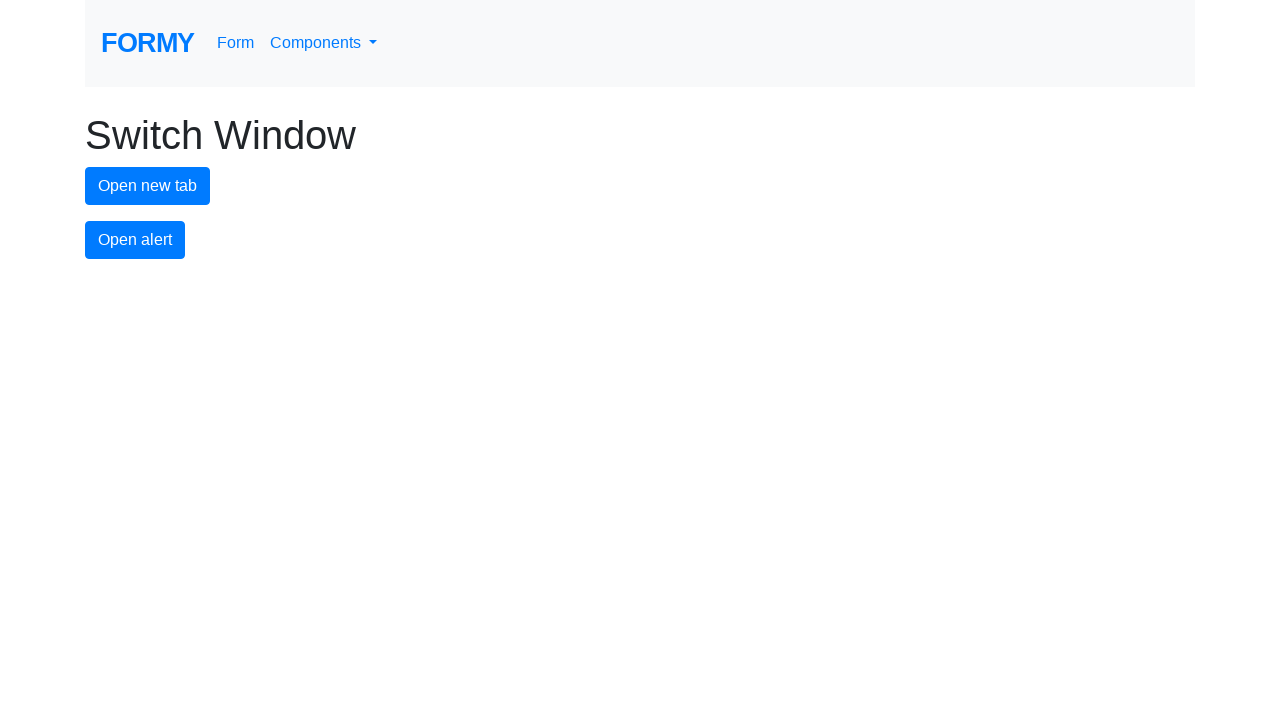

Clicked button to open new tab at (148, 186) on button#new-tab-button
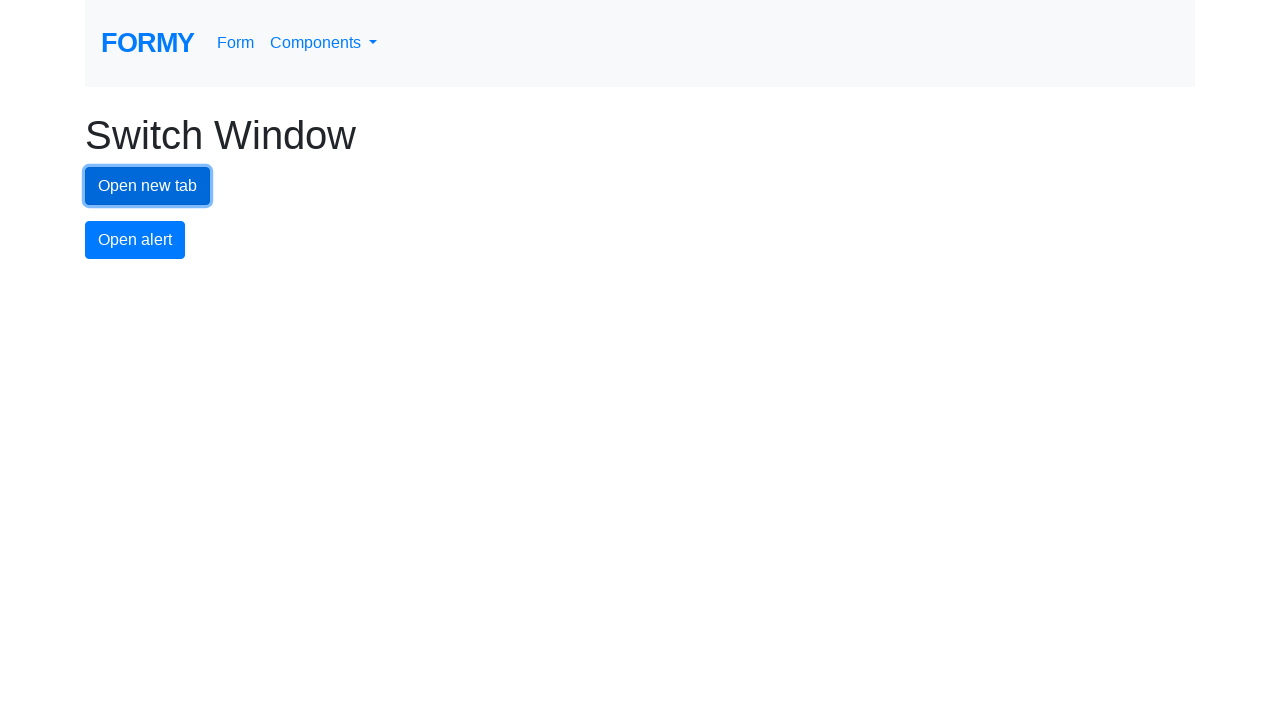

New tab opened and obtained reference to child window
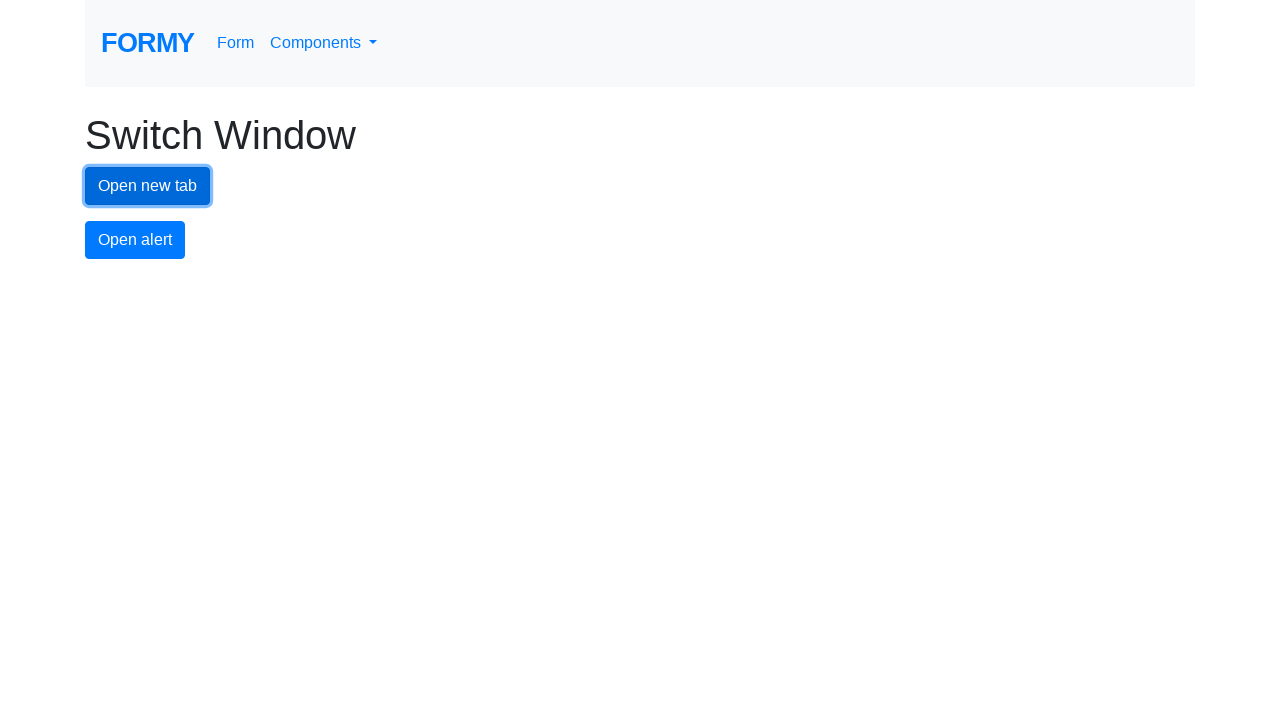

Waited for heading element to load in new tab
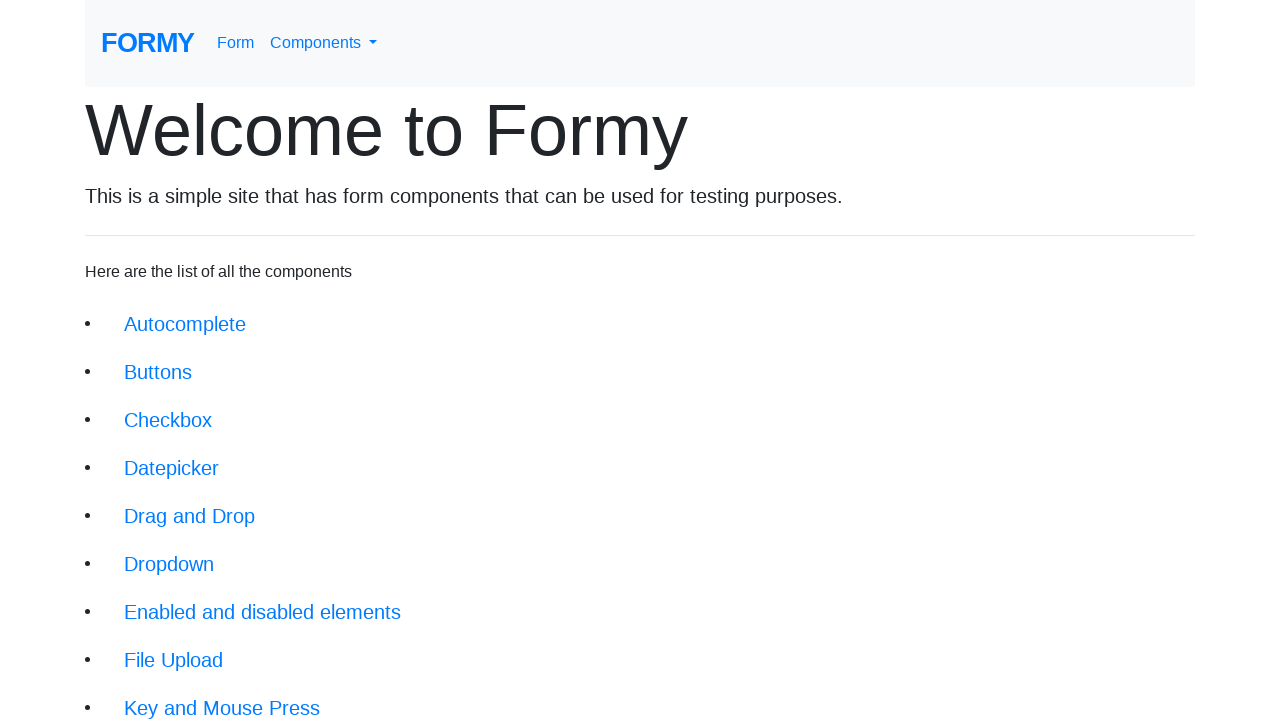

Retrieved heading text content from child window to verify navigation
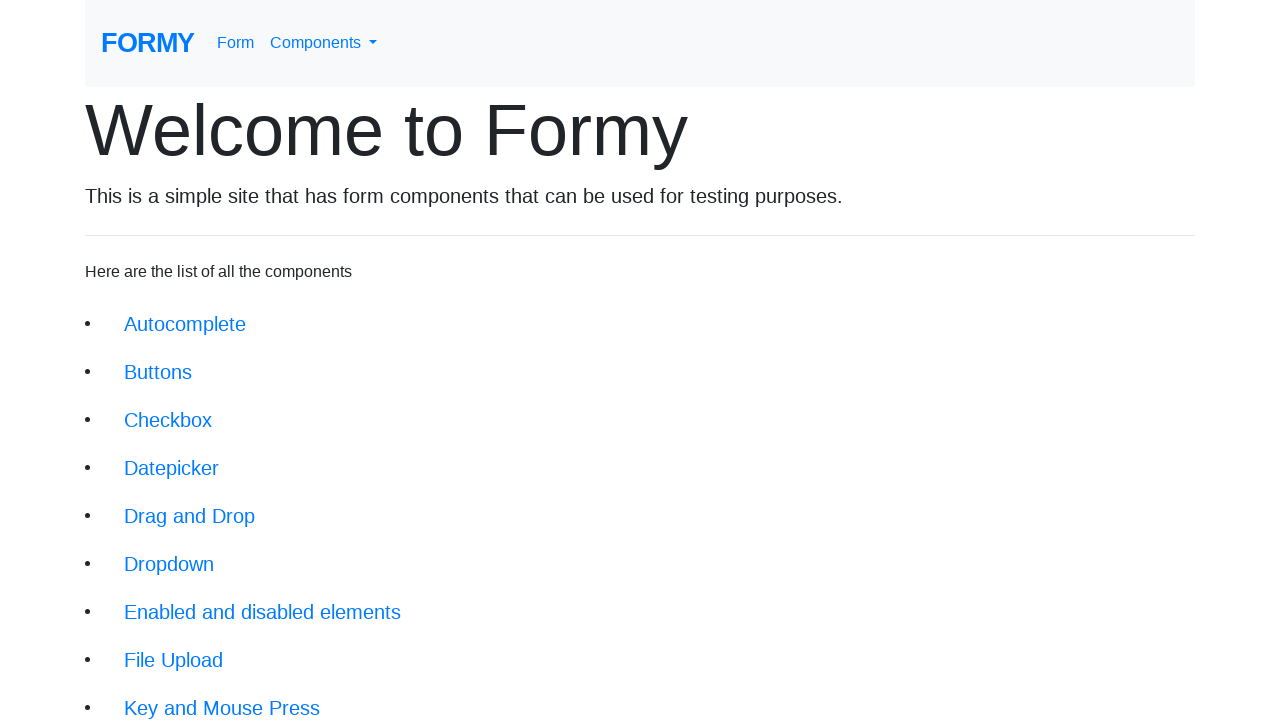

Switched back to parent window by bringing it to front
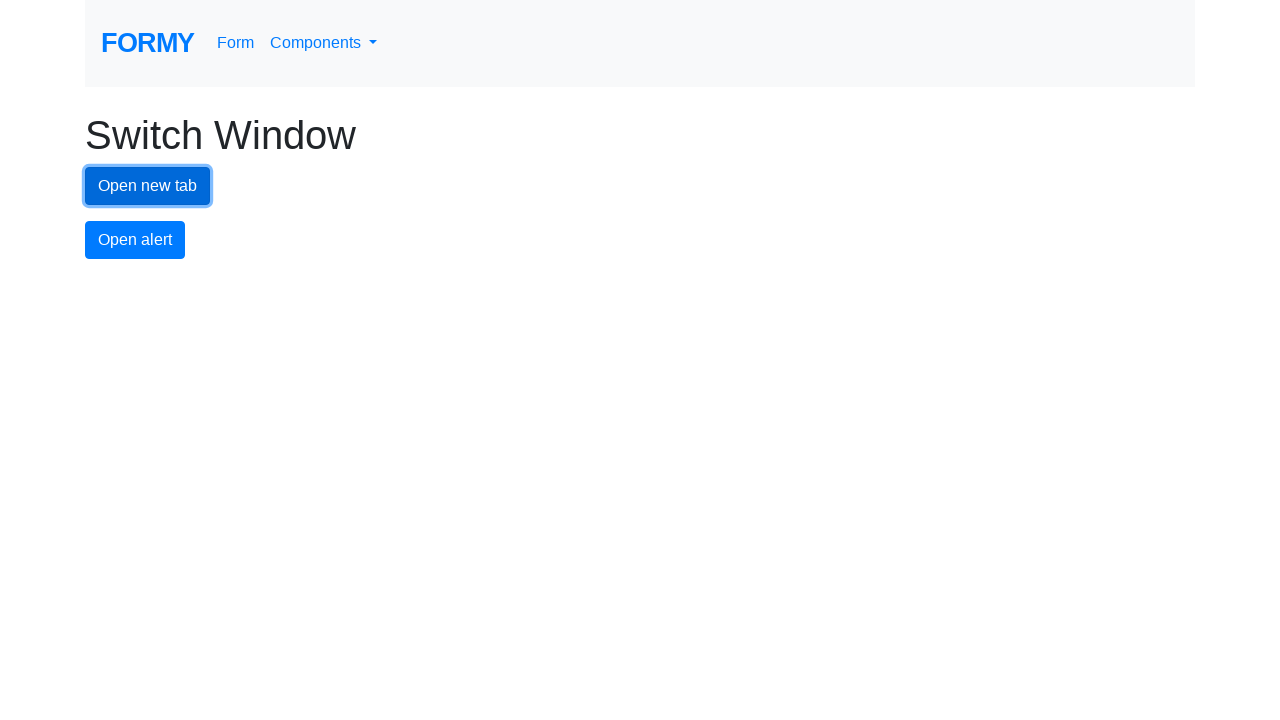

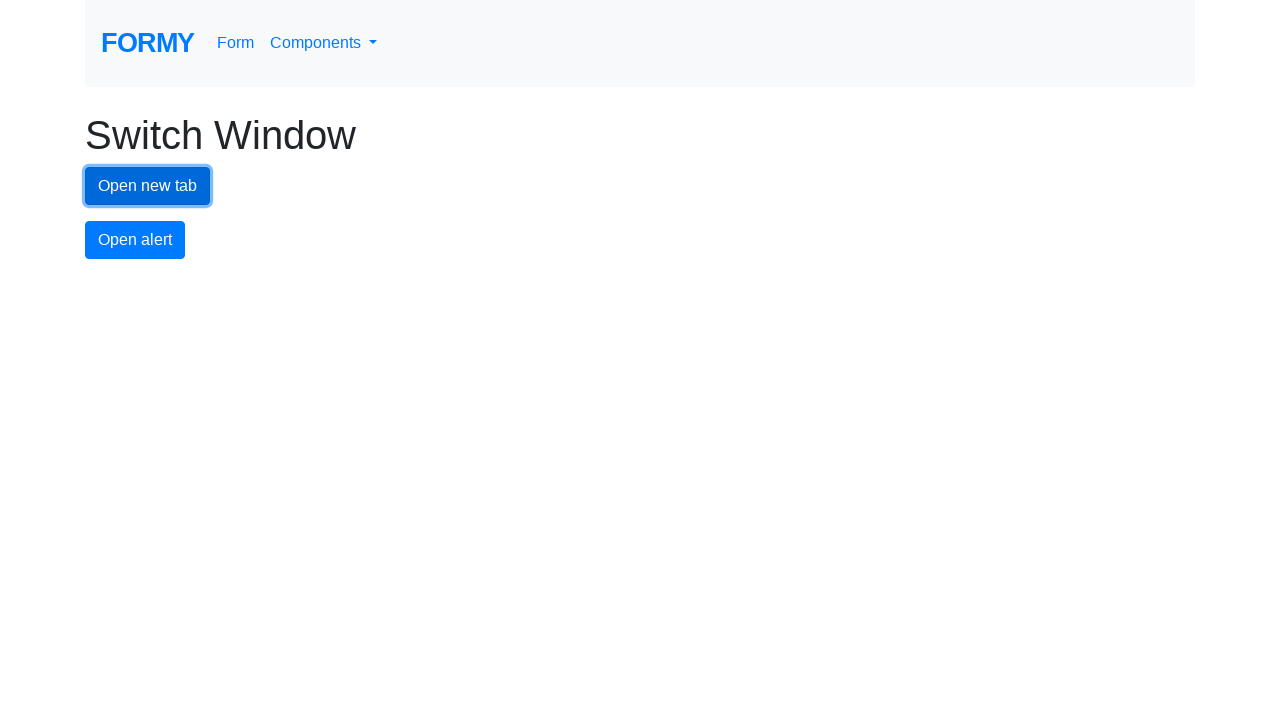